Tests Ubuntu login form by filling and clearing email field using various XPath selectors

Starting URL: https://login.ubuntu.com/

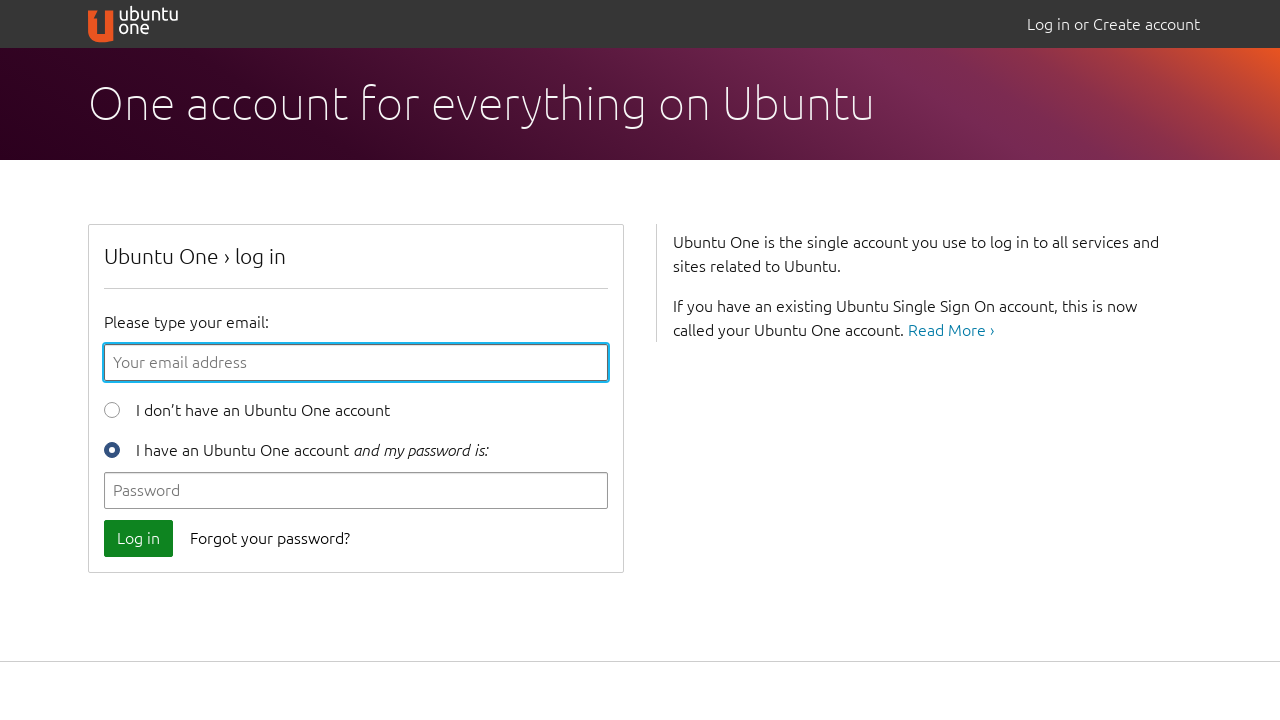

Filled email field with 'test1@gmail.com' using compound XPath selector on //form[@id='login-form']//input[@id='id_email']
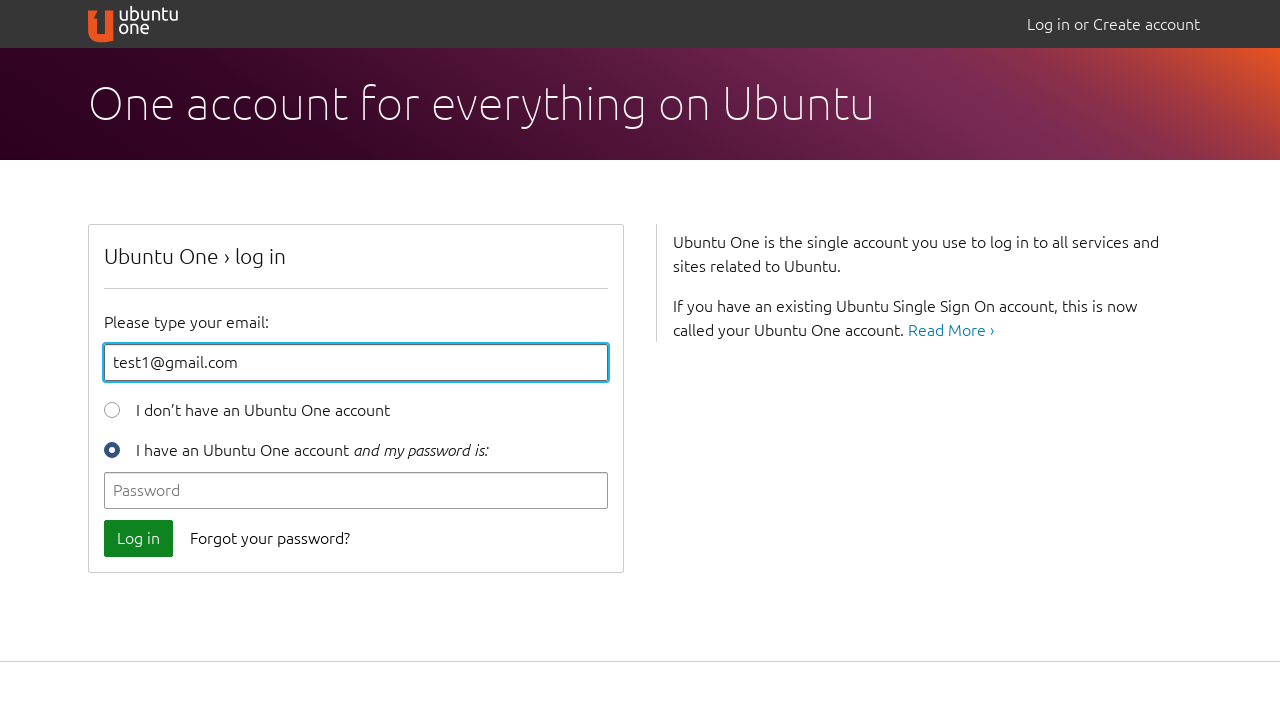

Cleared email field using compound XPath selector on //form[@id='login-form']//input[@id='id_email']
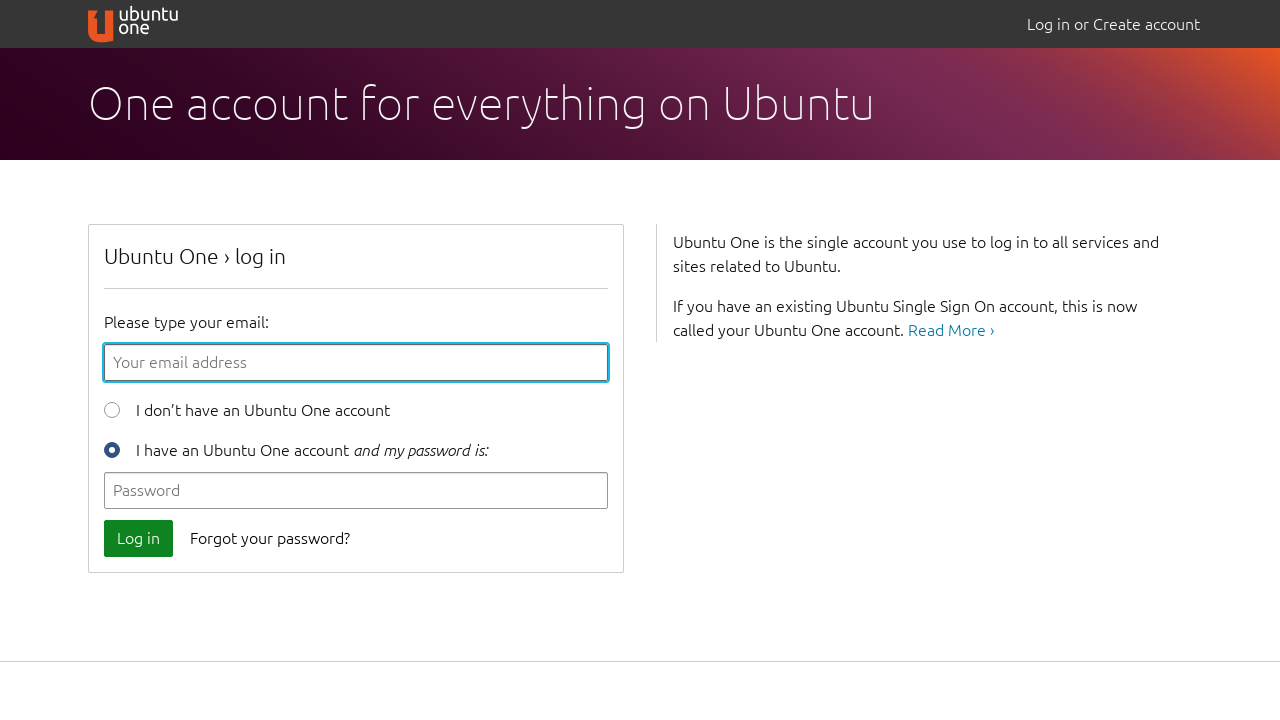

Filled email field with 'test2@gmail.com' using XPath with following-sibling axis on //label[@for='id_email']/following-sibling::input
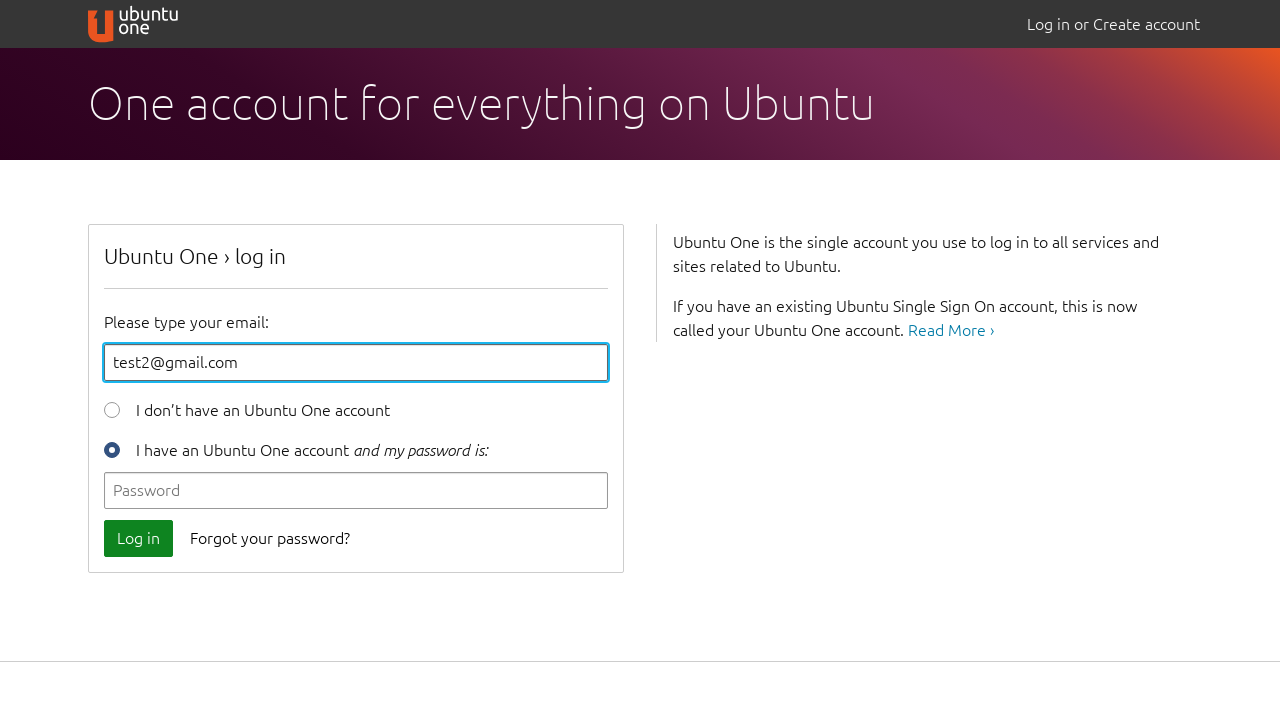

Cleared email field using XPath with following-sibling axis on //label[@for='id_email']/following-sibling::input
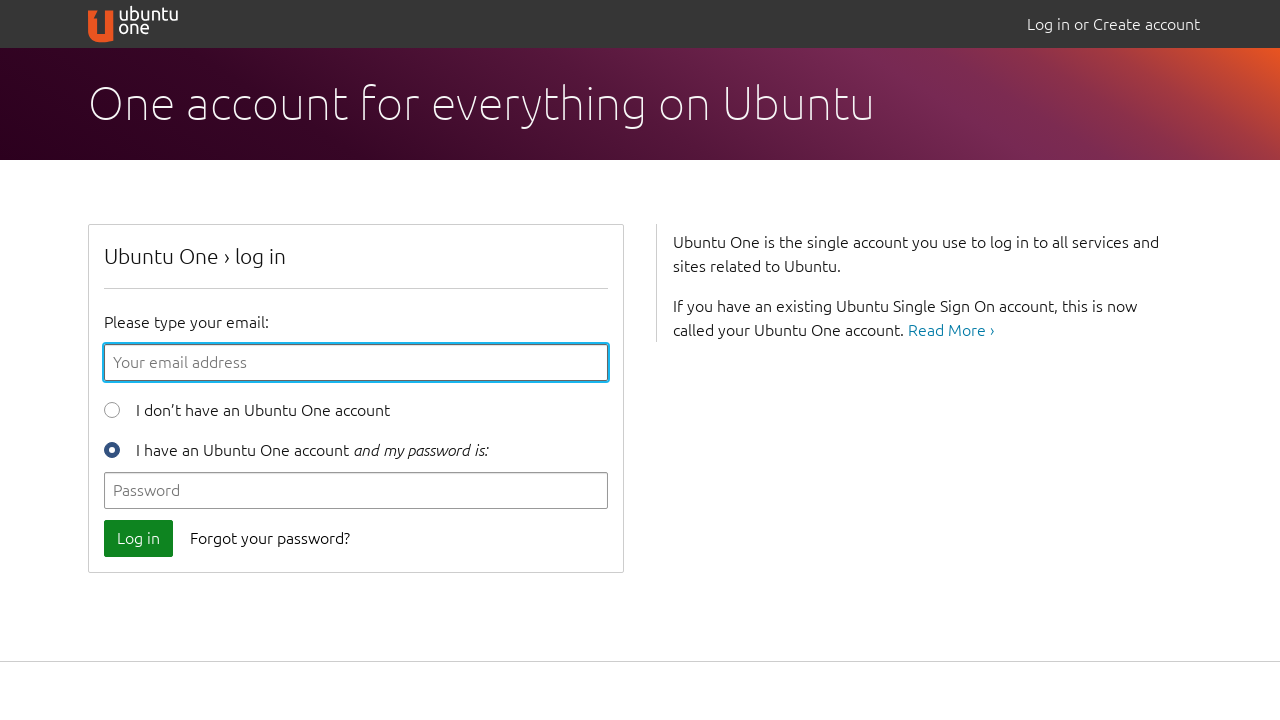

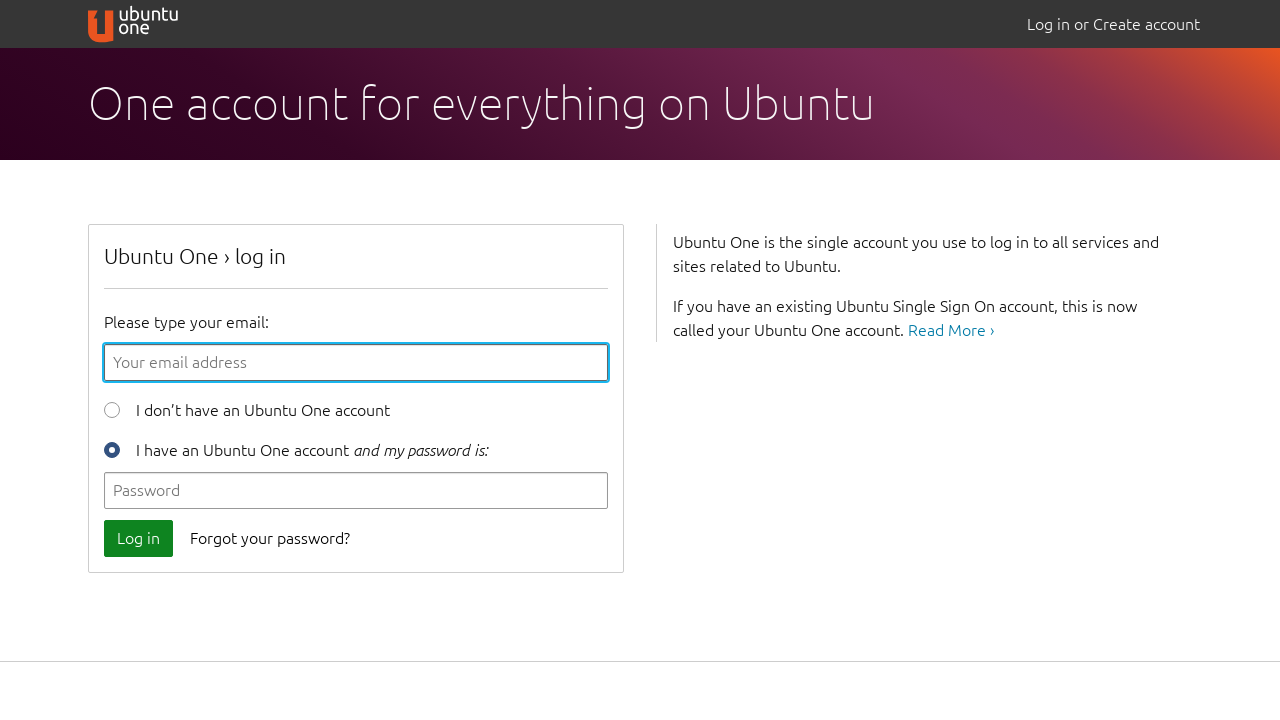